Tests add/remove elements functionality by clicking the Add Element button, verifying the Delete button appears, clicking Delete, and verifying the page title is still visible.

Starting URL: https://the-internet.herokuapp.com/add_remove_elements/

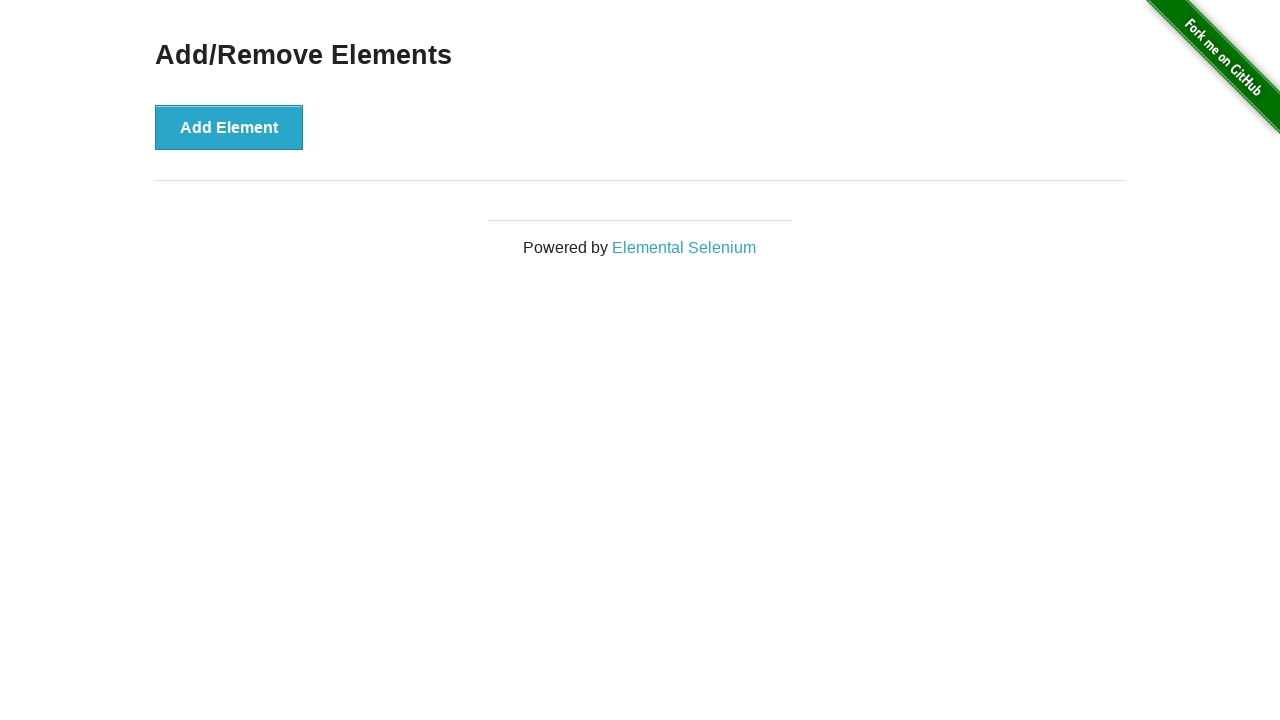

Clicked the Add Element button at (229, 127) on button[onclick='addElement()']
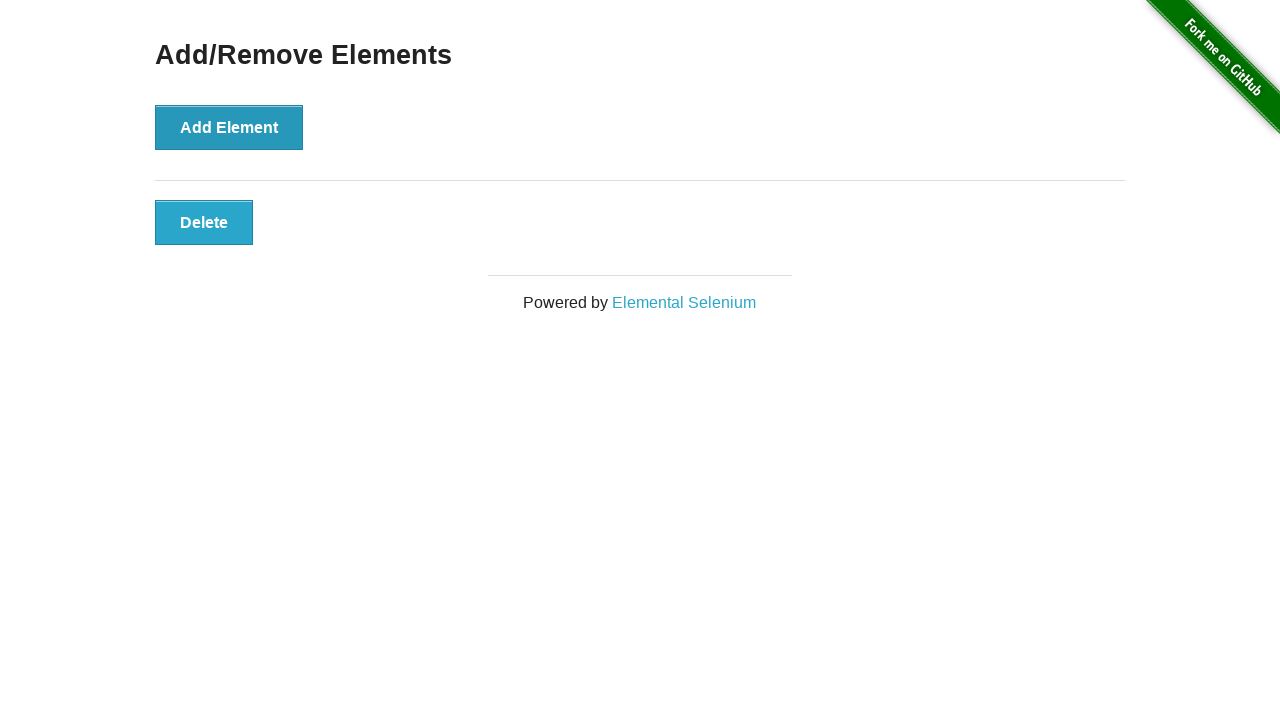

Waited for Delete button to appear
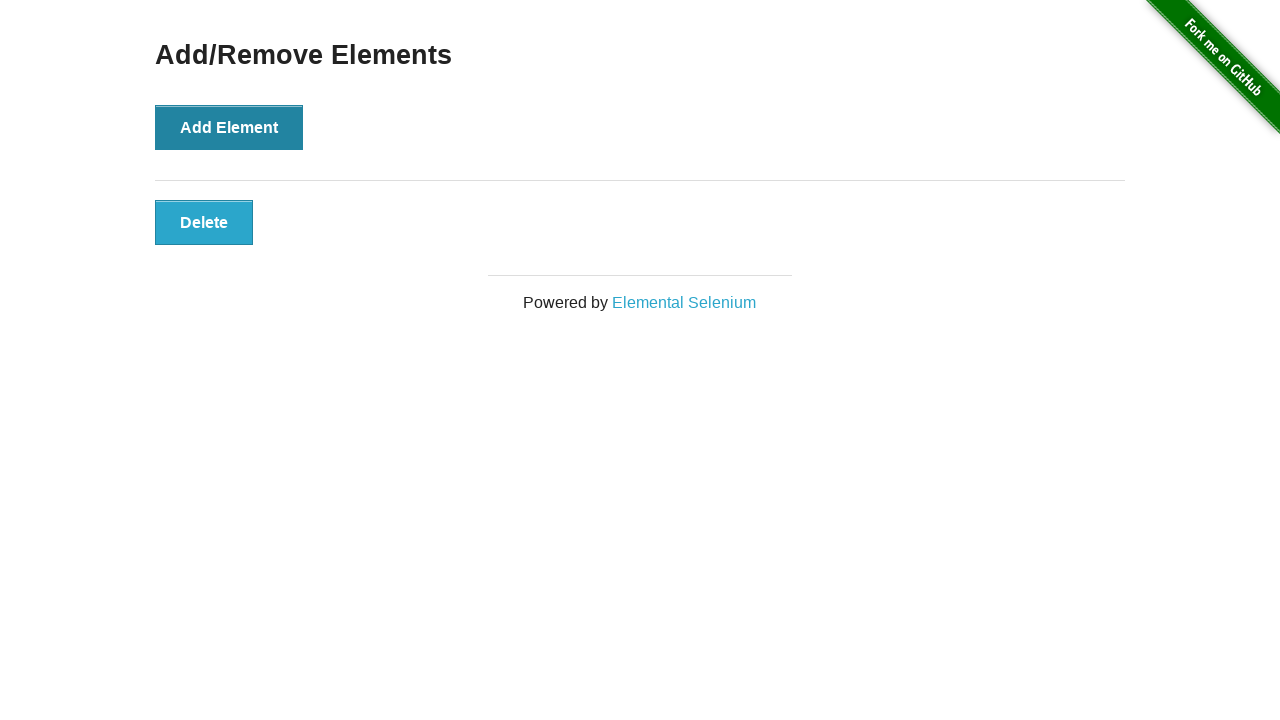

Verified Delete button is visible
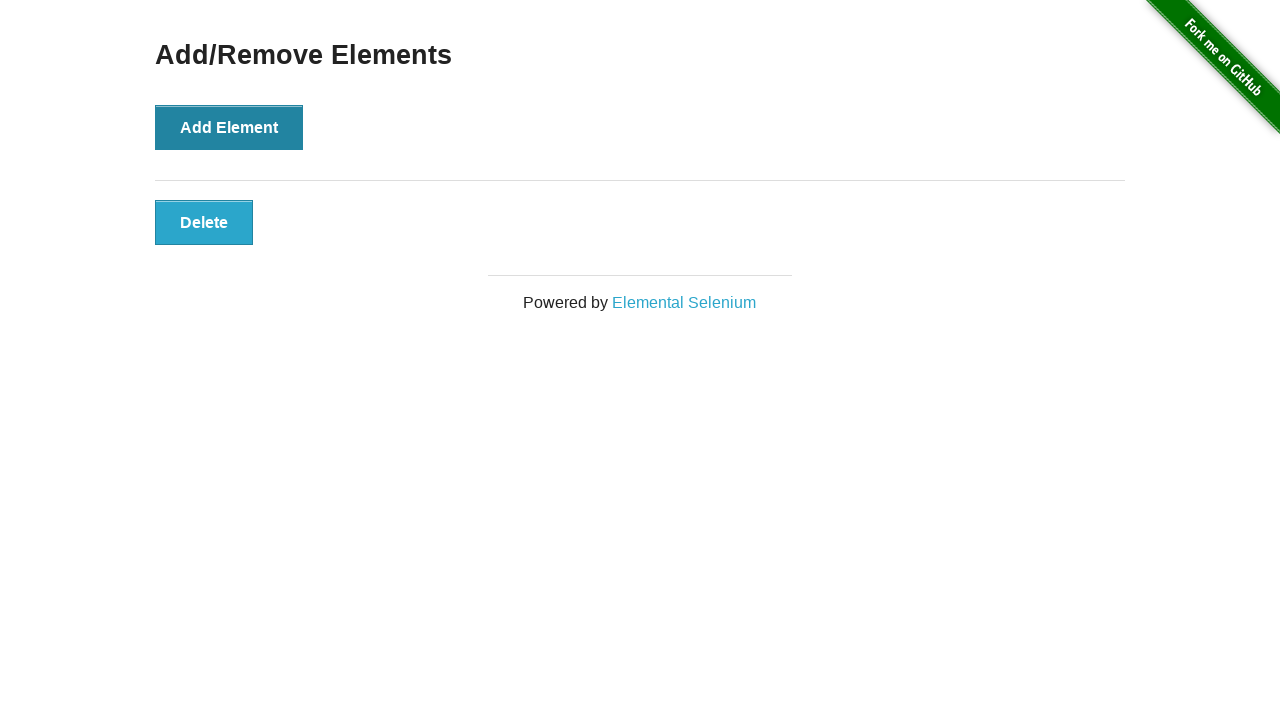

Clicked the Delete button at (204, 222) on button.added-manually
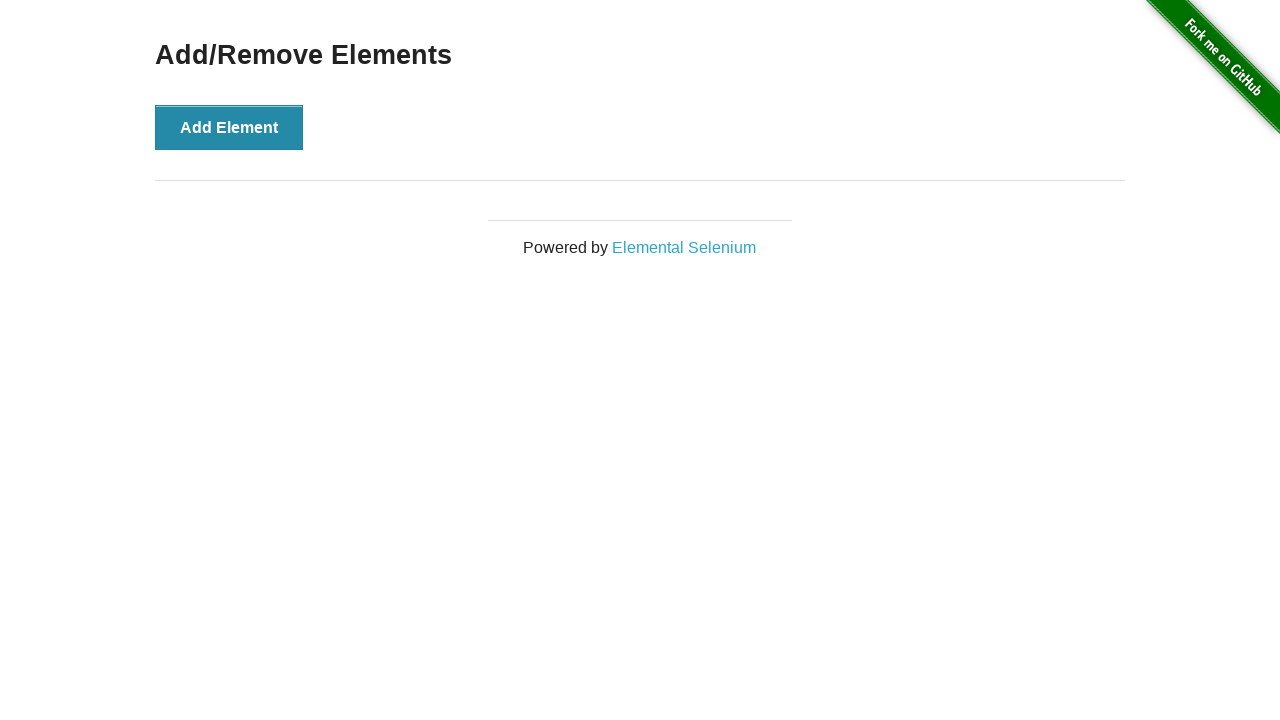

Waited for page title to be present
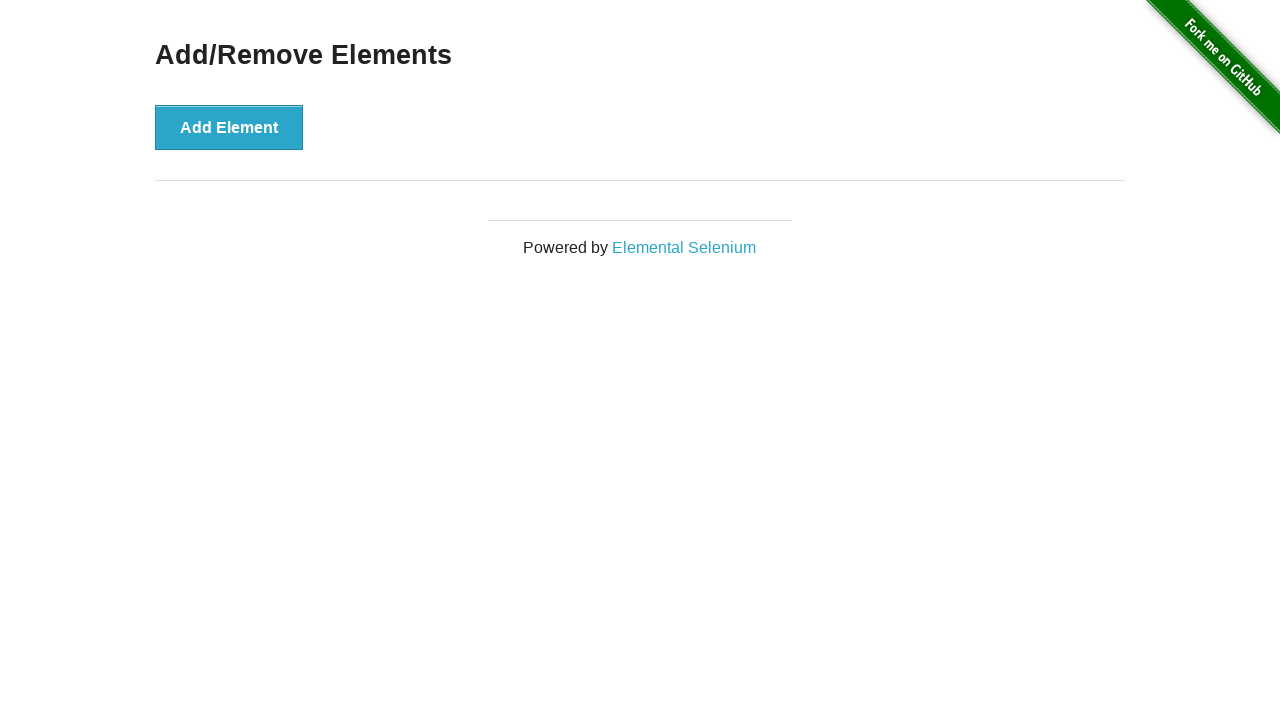

Verified 'Add/Remove Elements' heading is still visible
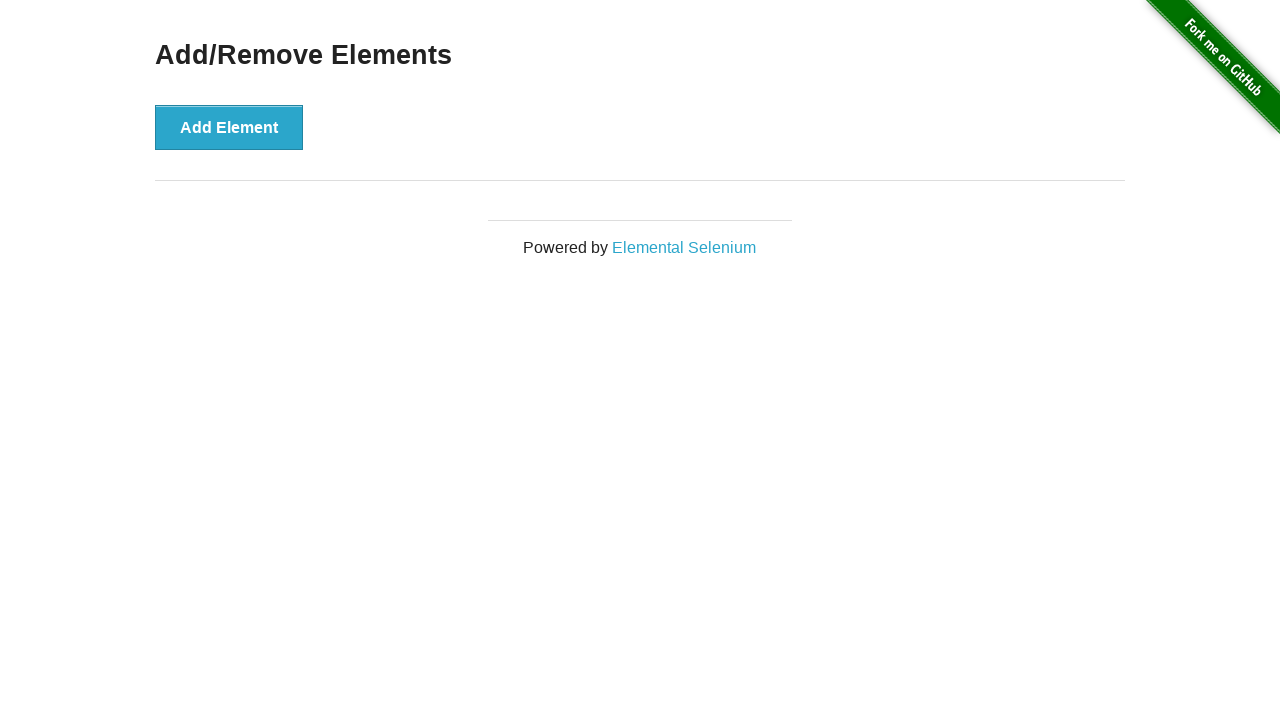

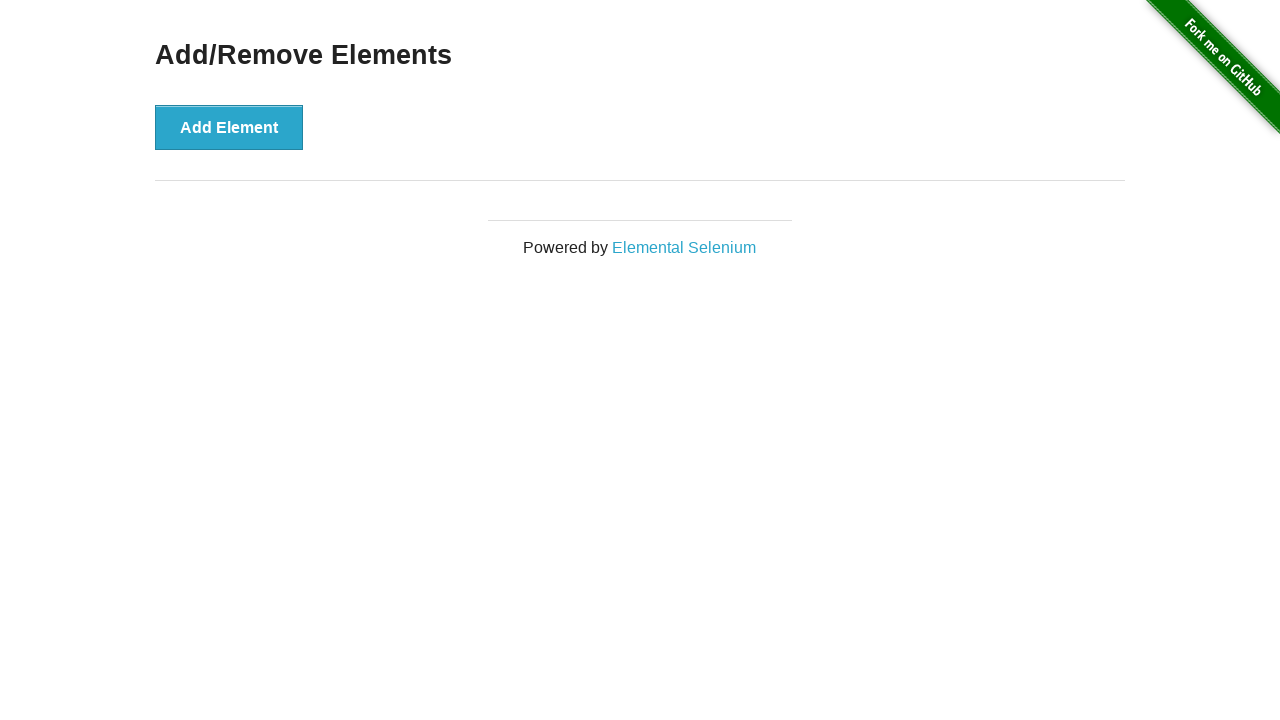